Tests various scroll behaviors on a webpage including scrolling down, up, left, right, to bottom of page, and scrolling to a specific element using JavaScript execution.

Starting URL: https://leafground.com/drag.xhtml

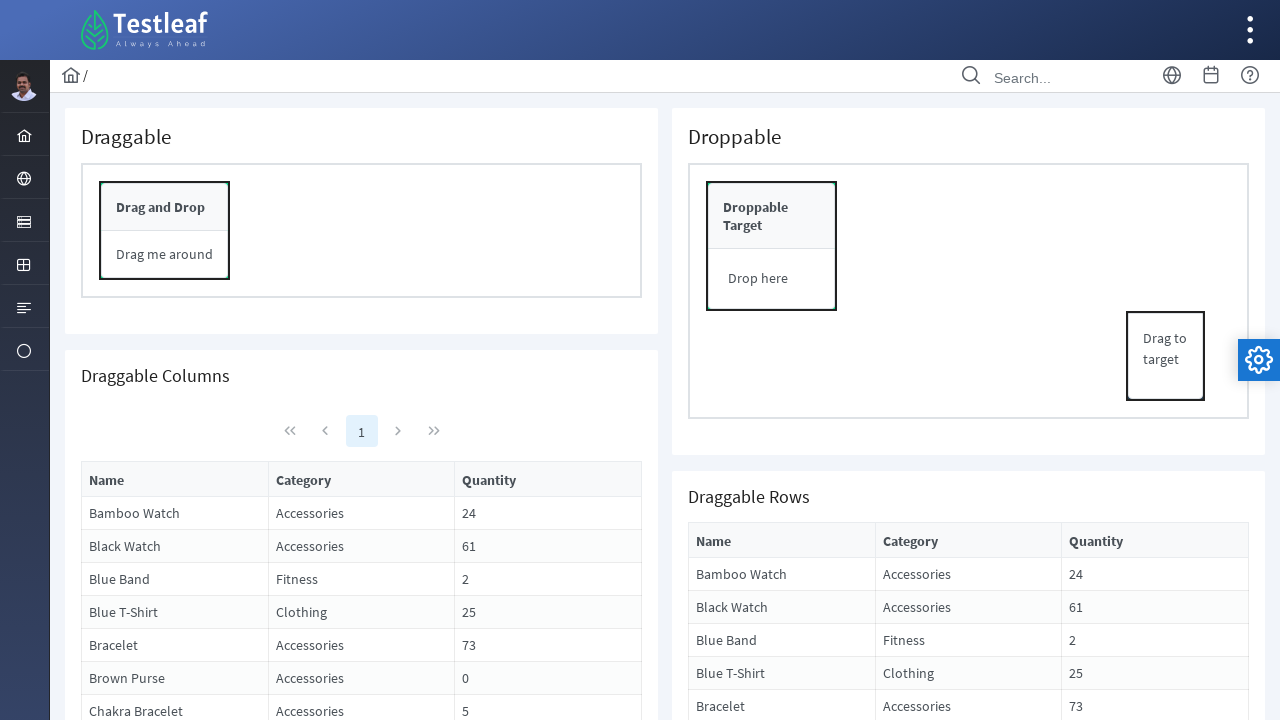

Scrolled down 500 pixels
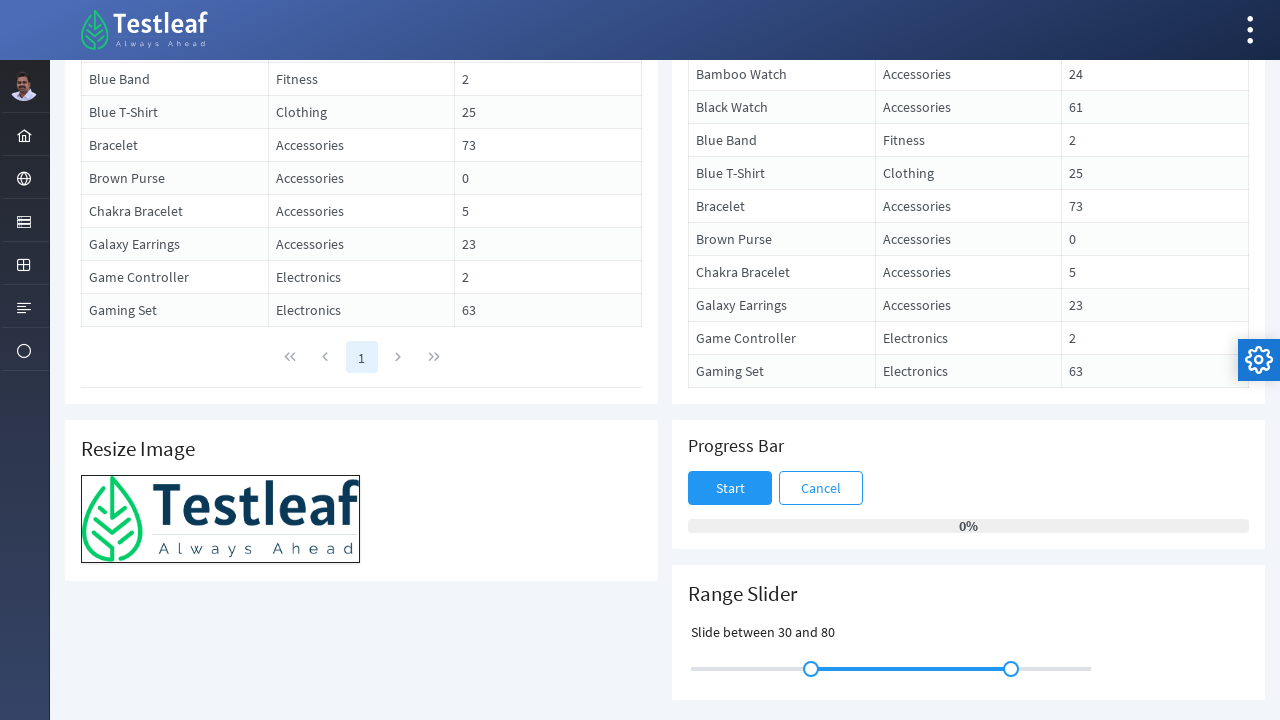

Waited 1 second after scrolling down
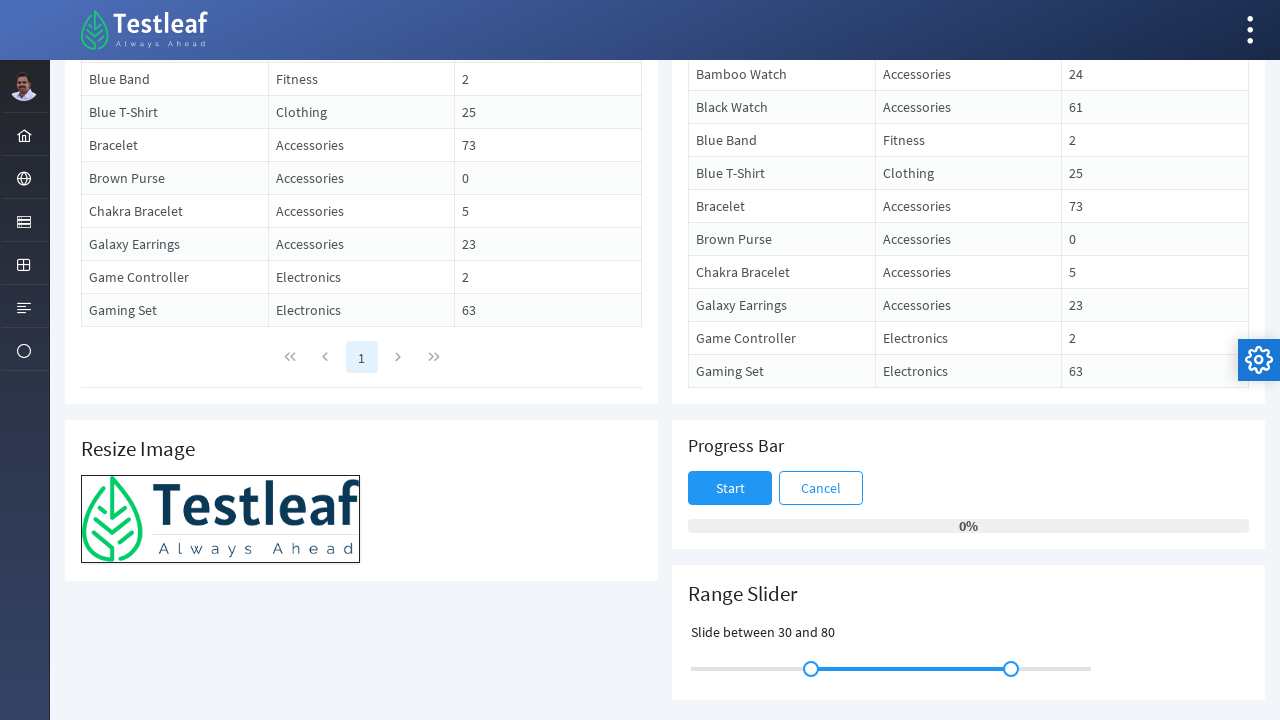

Scrolled up 100 pixels
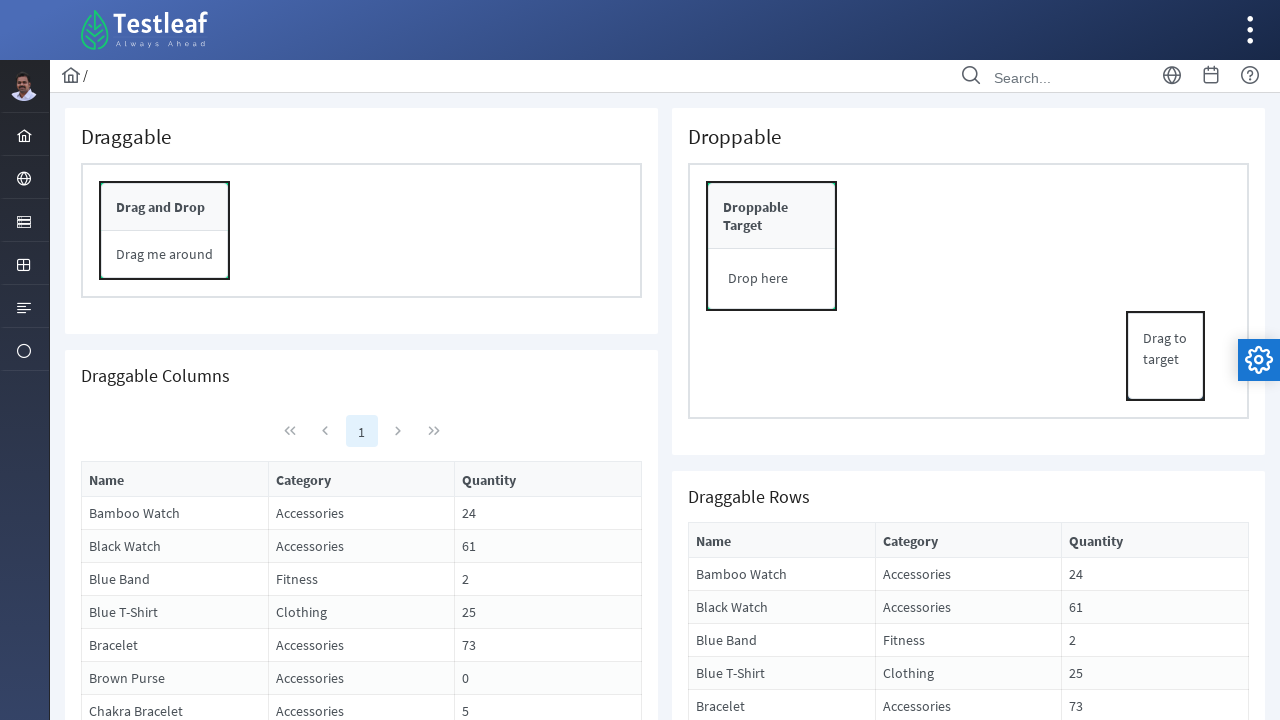

Waited 1 second after scrolling up
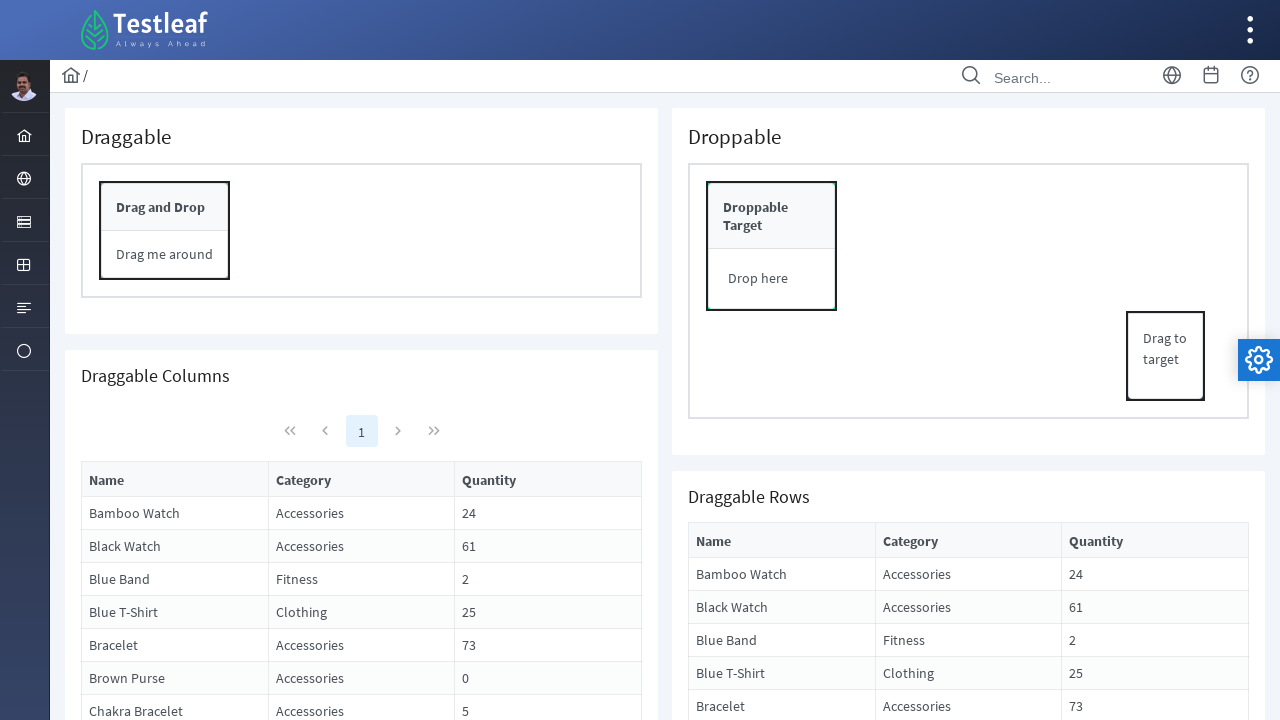

Scrolled horizontally left 100 pixels
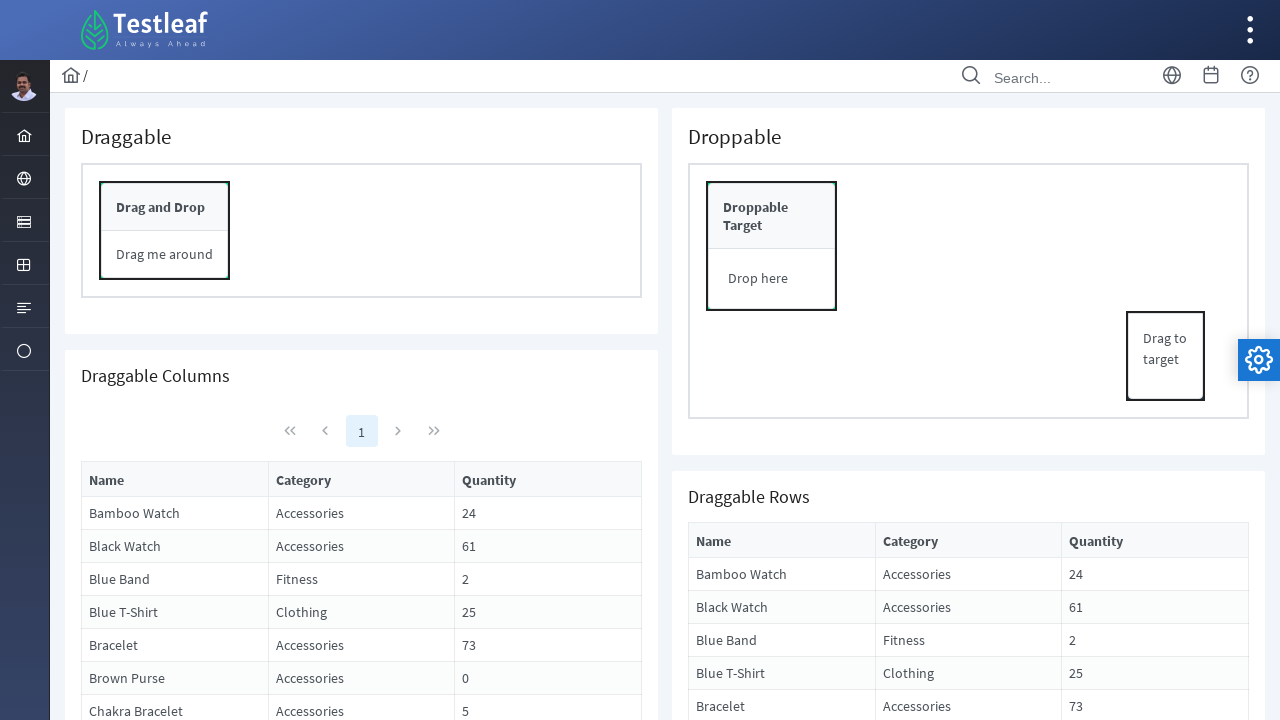

Waited 1 second after scrolling left
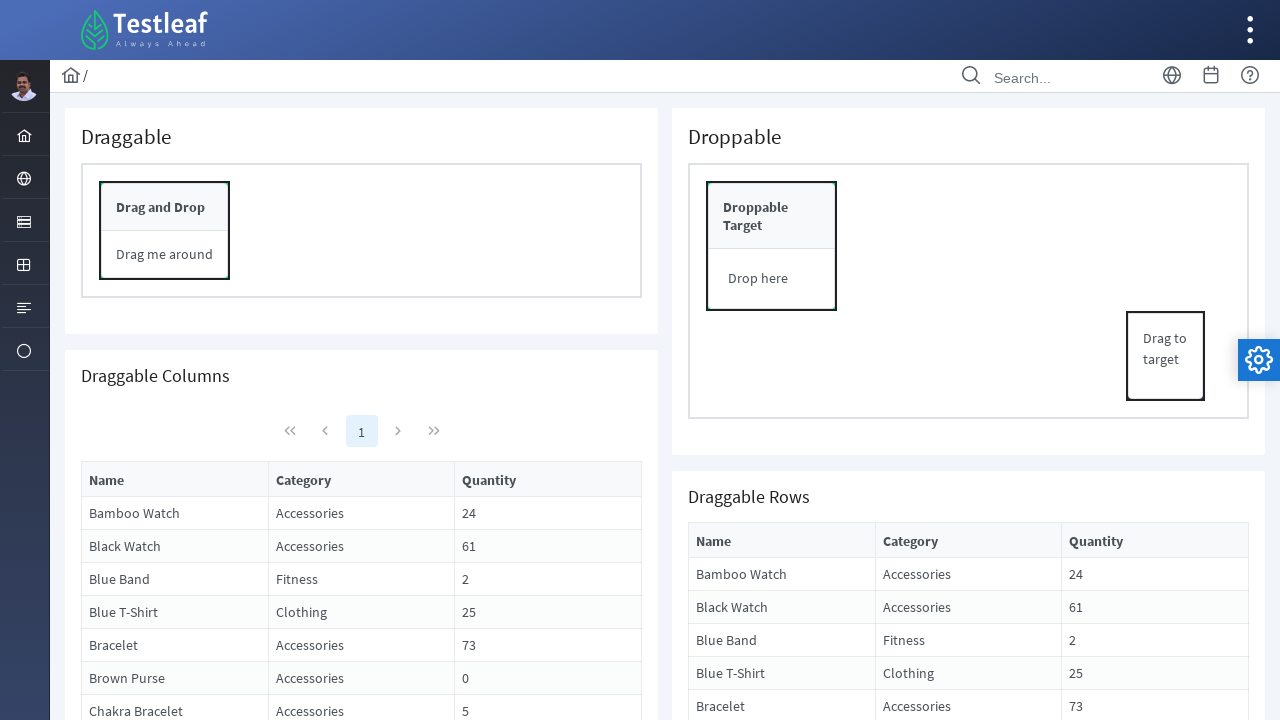

Scrolled horizontally right 100 pixels
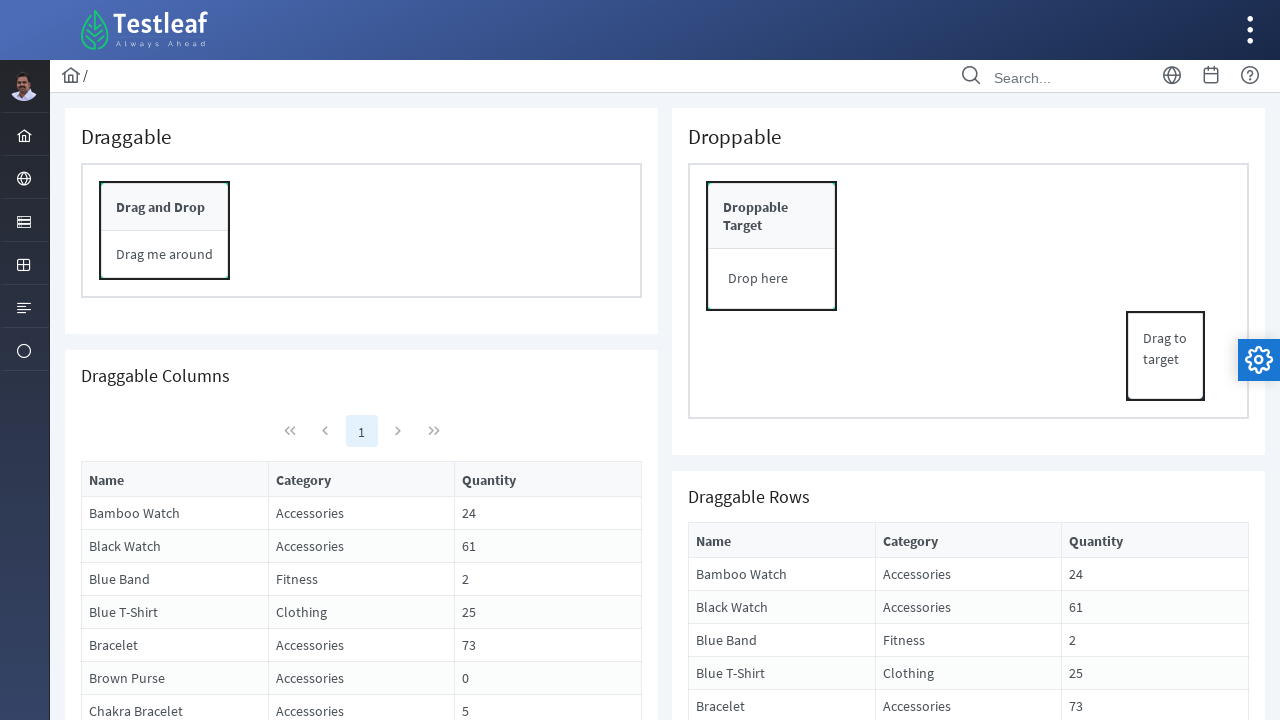

Waited 1 second after scrolling right
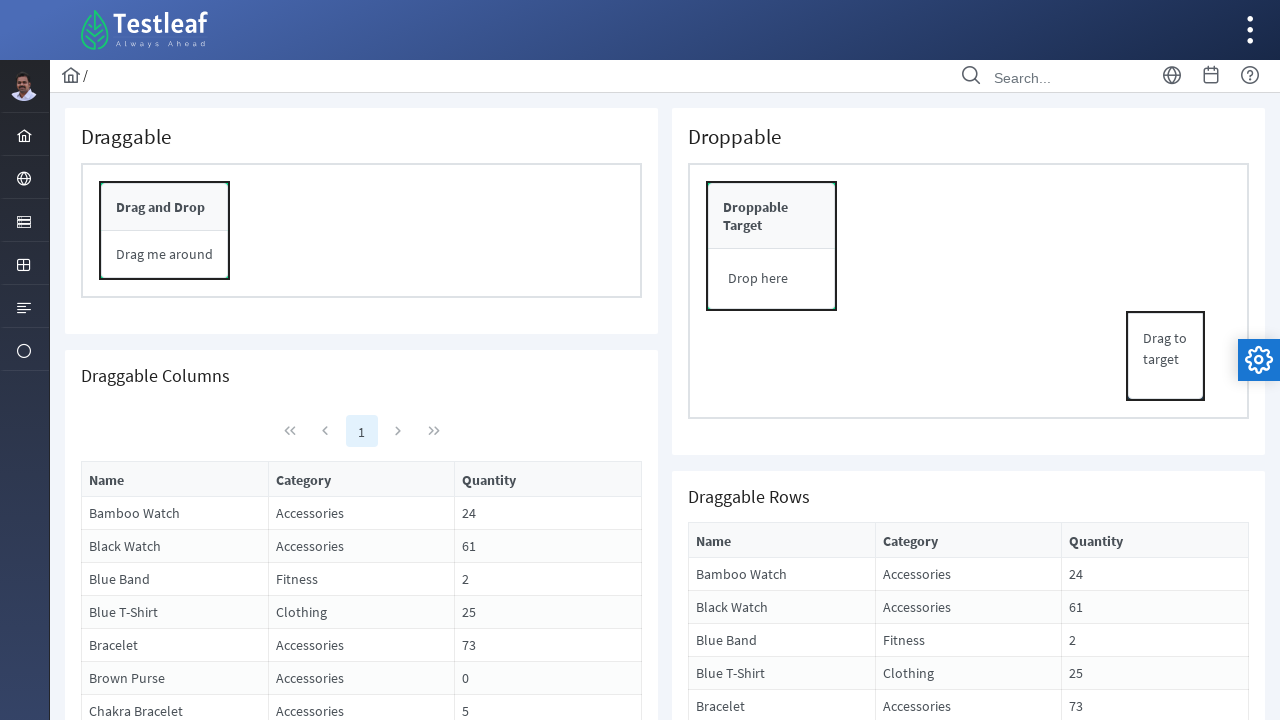

Scrolled to bottom of page
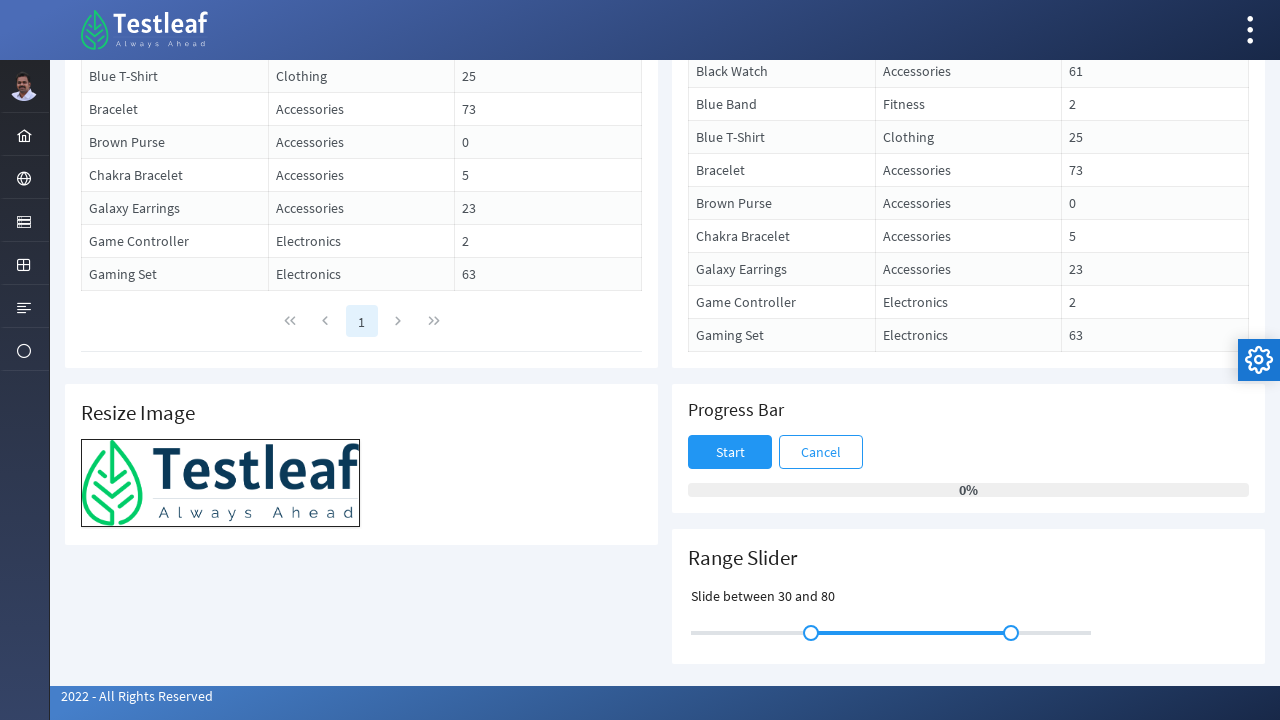

Waited 1 second after scrolling to bottom
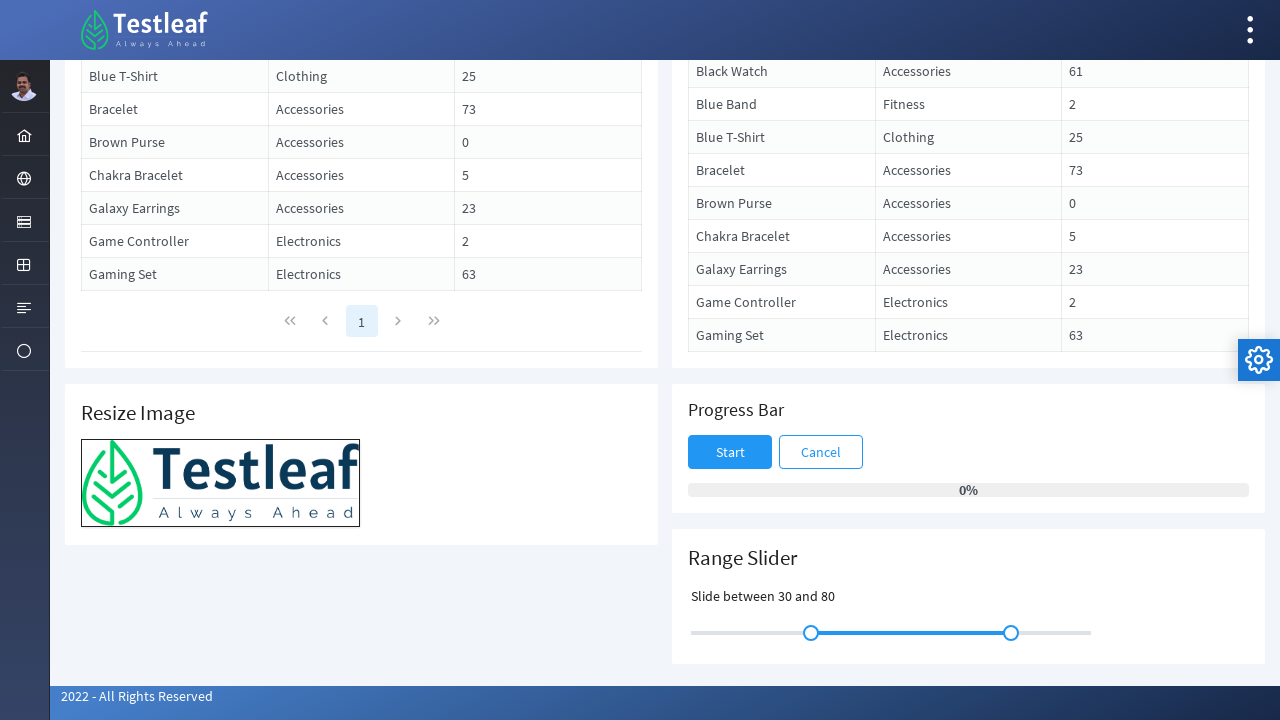

Scrolled back to top of page
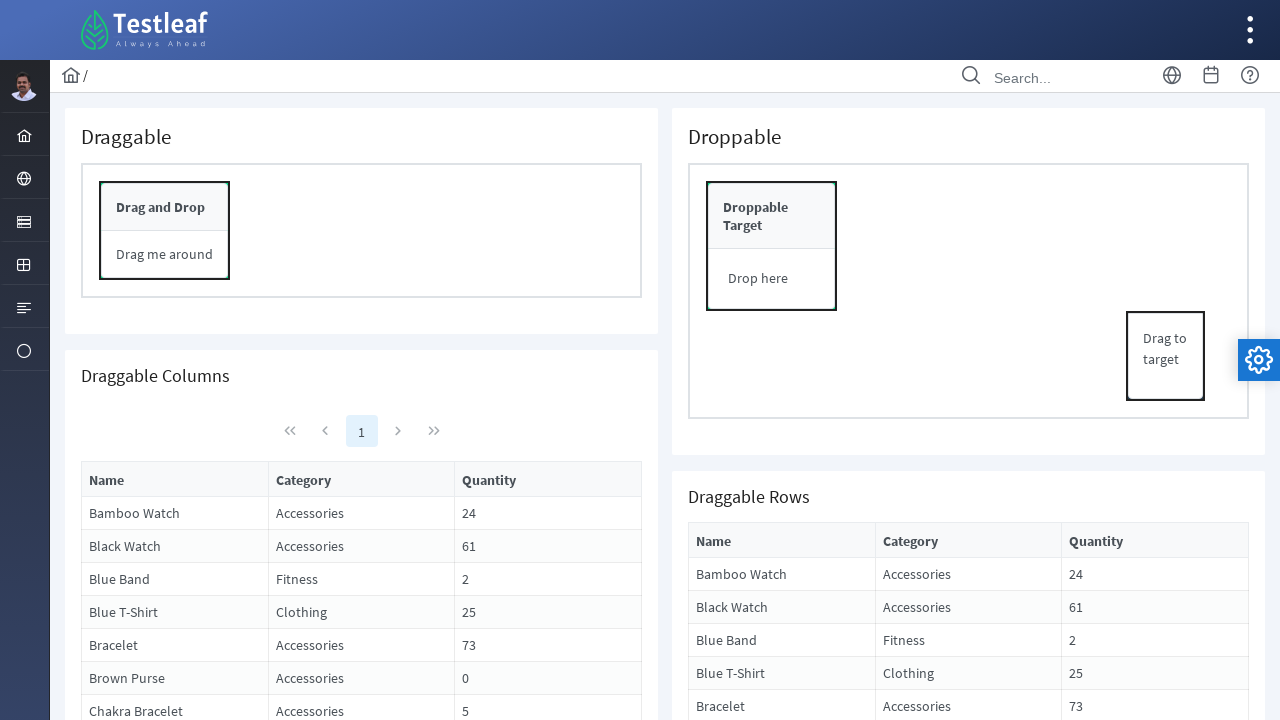

Waited 1 second after scrolling to top
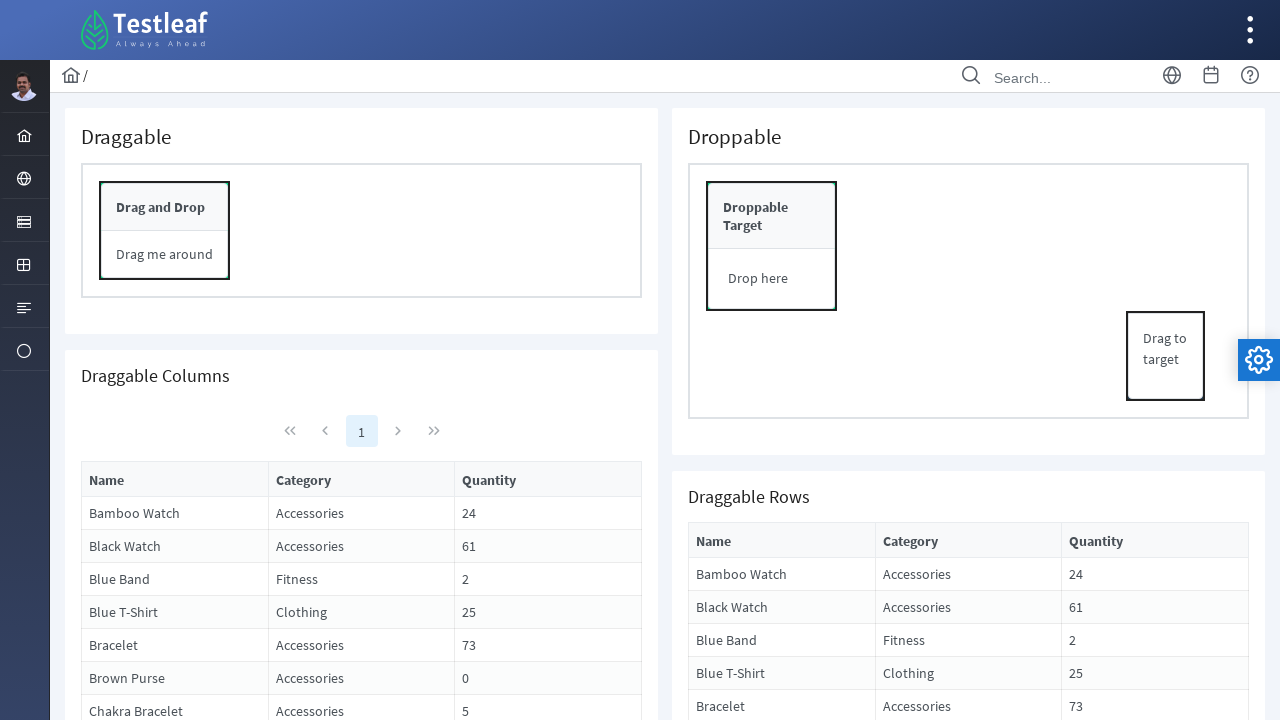

Located 'Draggable Rows' element
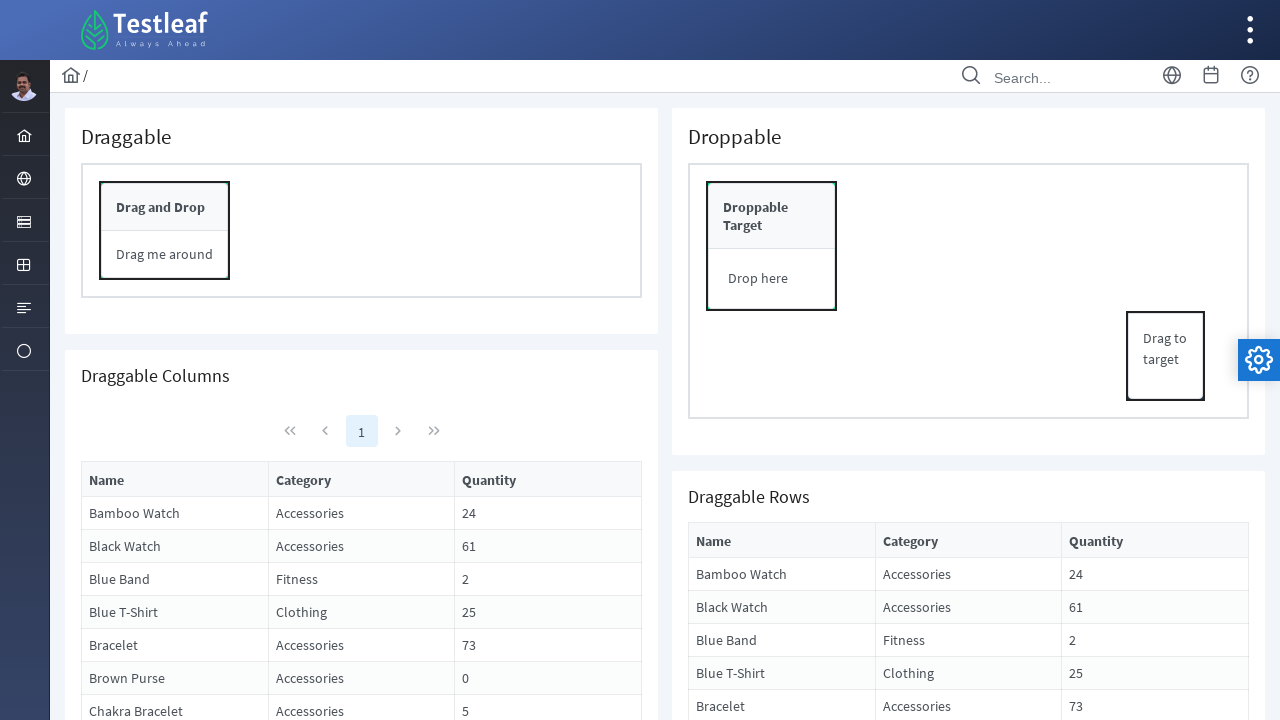

Scrolled to 'Draggable Rows' element
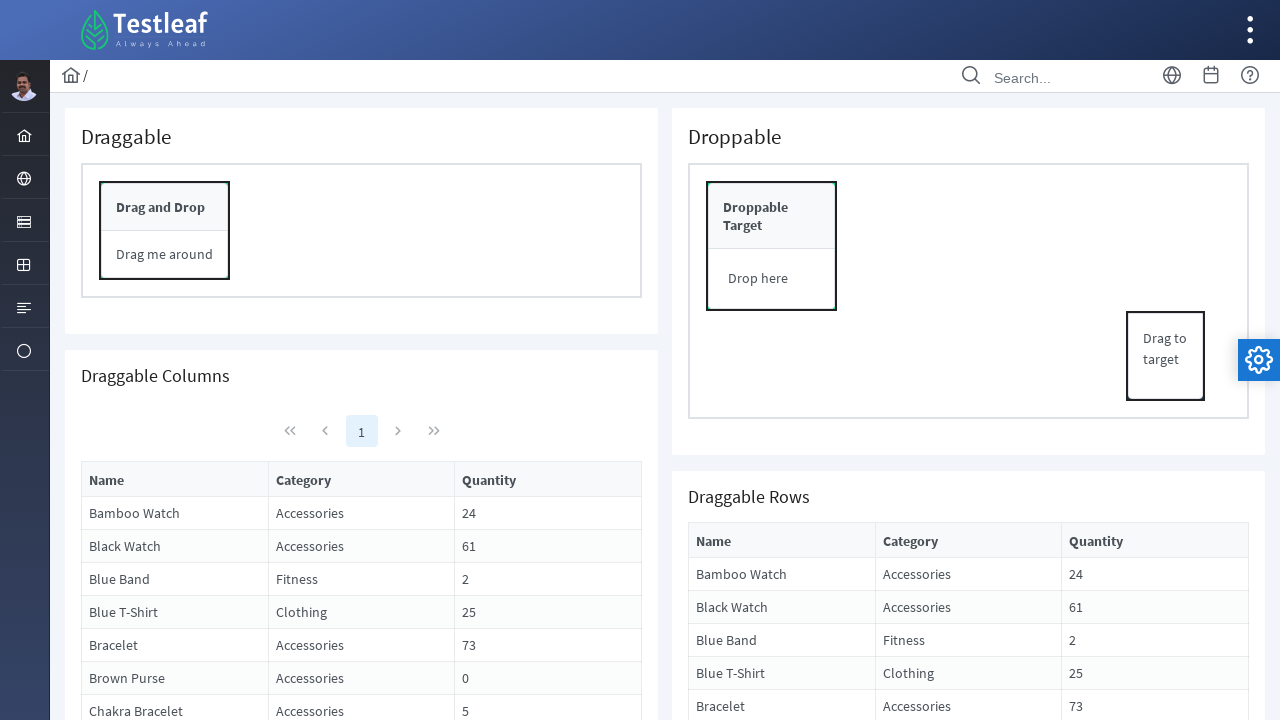

Waited 1 second after scrolling to element
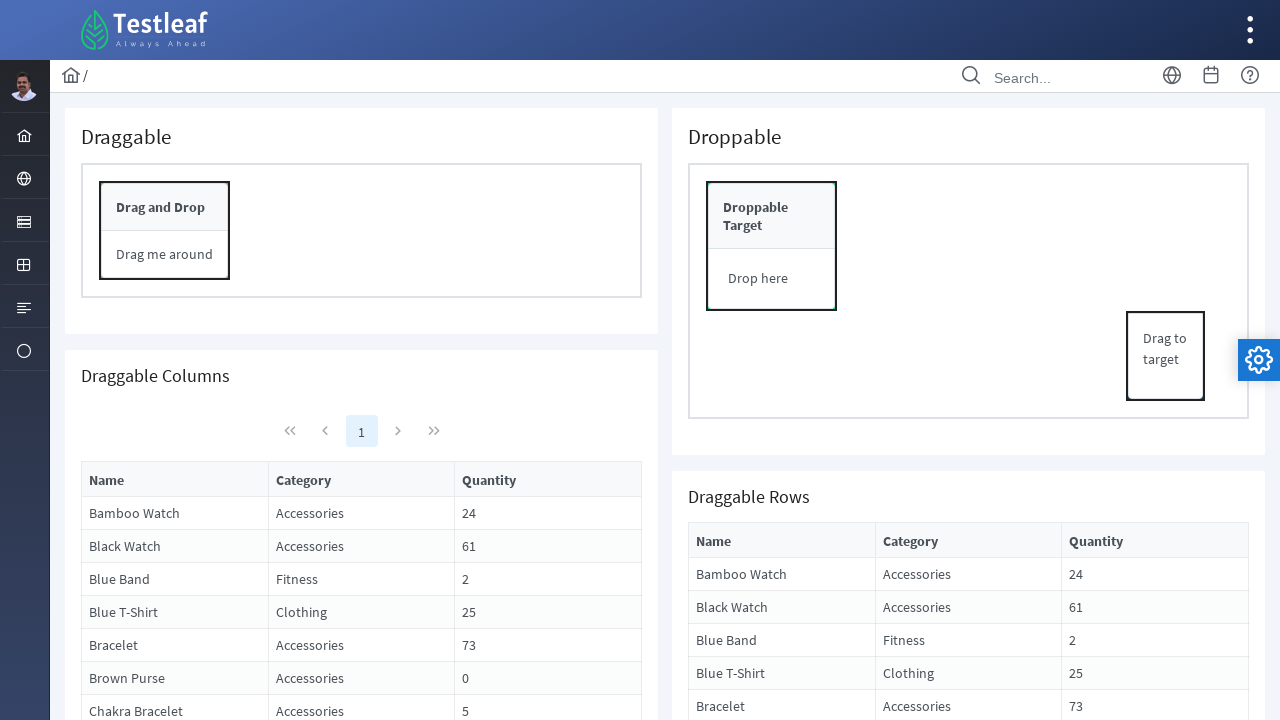

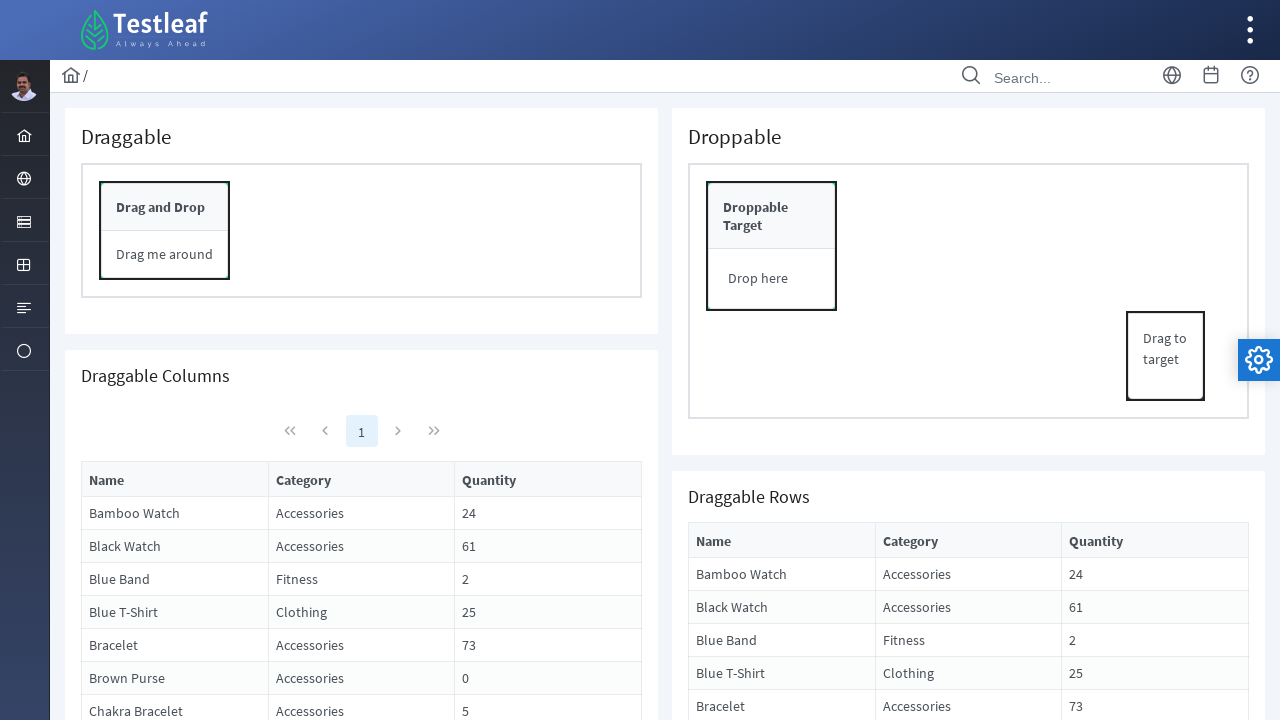